Navigates to the Bulgaria section by clicking the "България" link and verifies the page loads with the correct heading

Starting URL: https://trafficnews.bg/

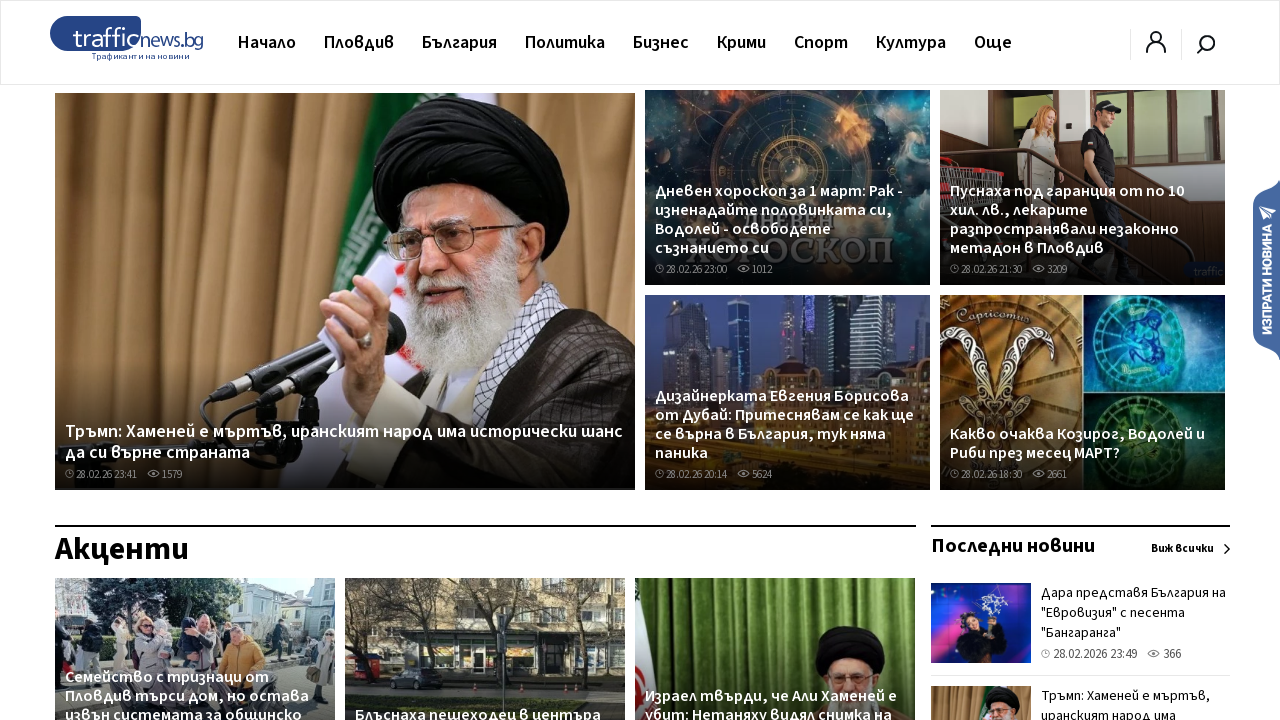

Clicked the България link in navigation at (460, 42) on a:has-text('България')
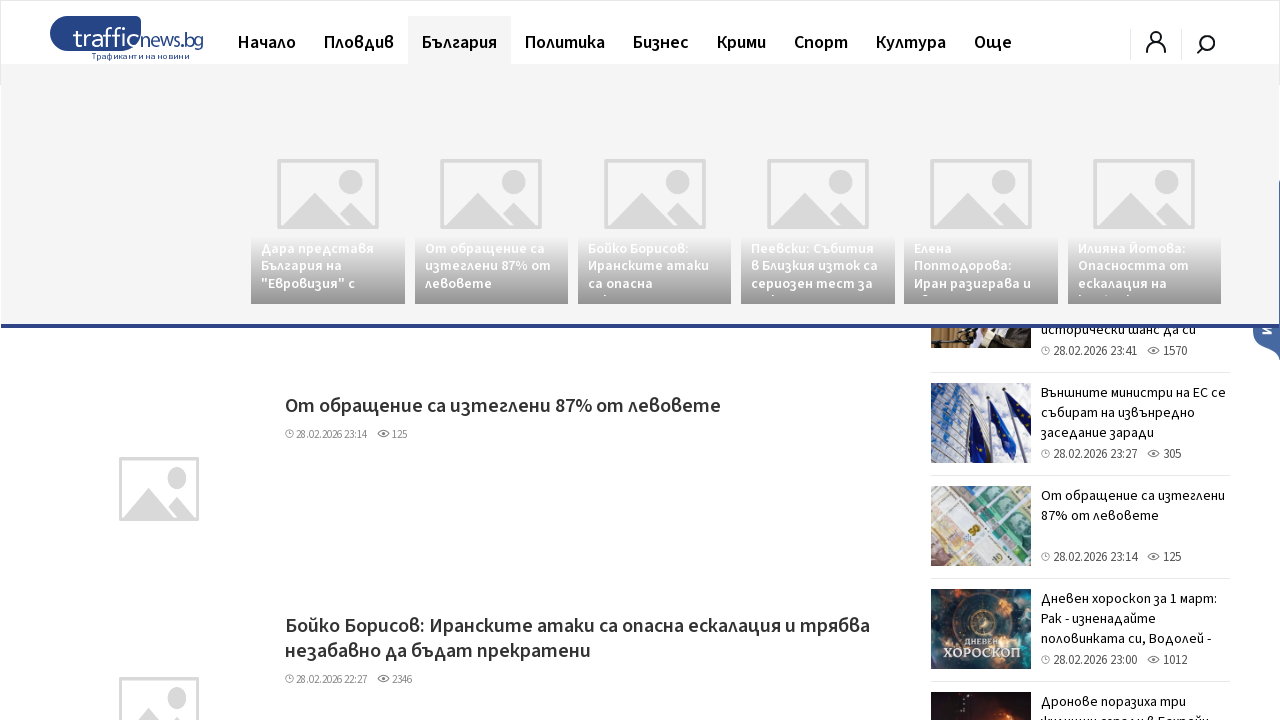

Bulgaria page loaded with correct heading България
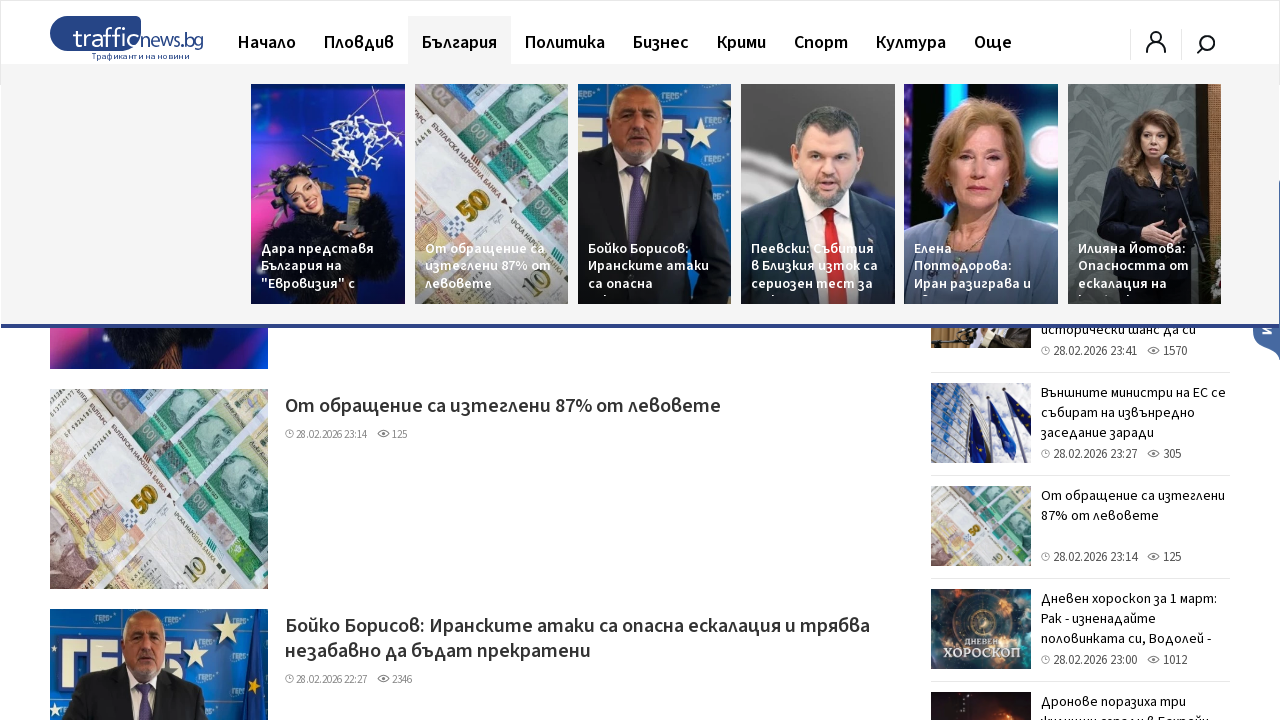

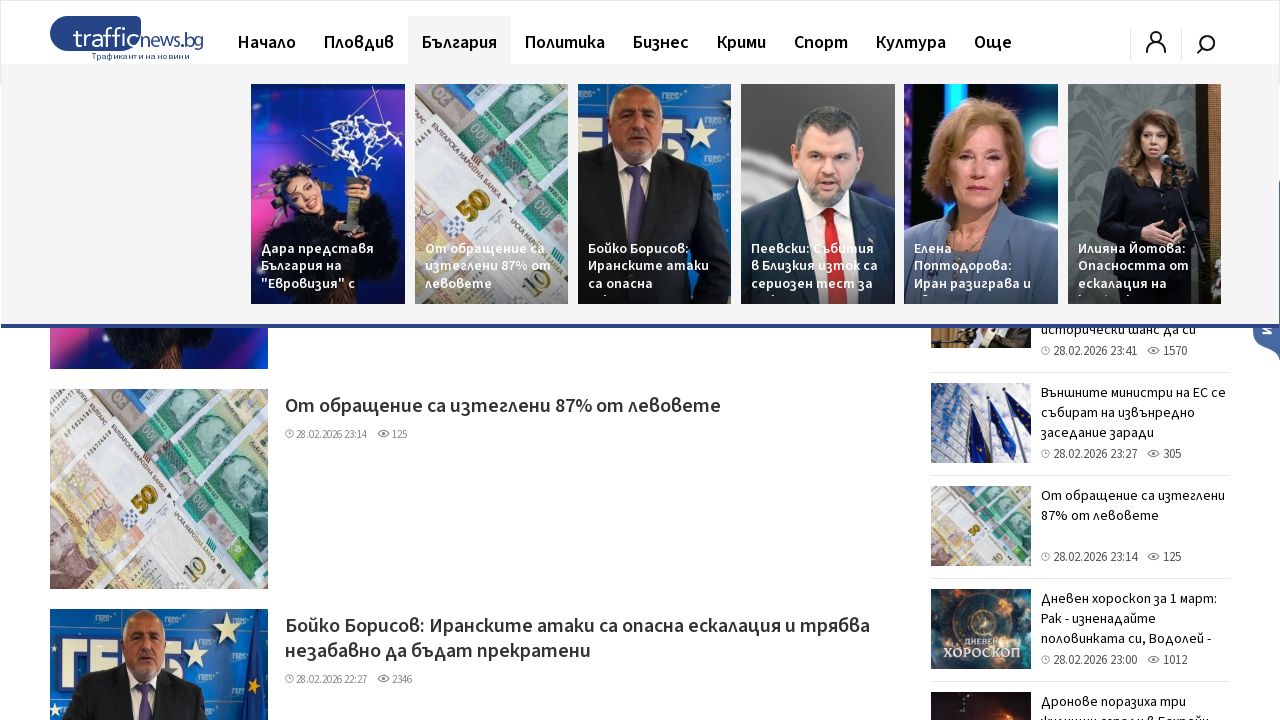